Tests various dropdown selection mechanisms on a form page, including standard select dropdowns, custom UI dropdowns, and autocomplete fields

Starting URL: https://www.leafground.com/select.xhtml

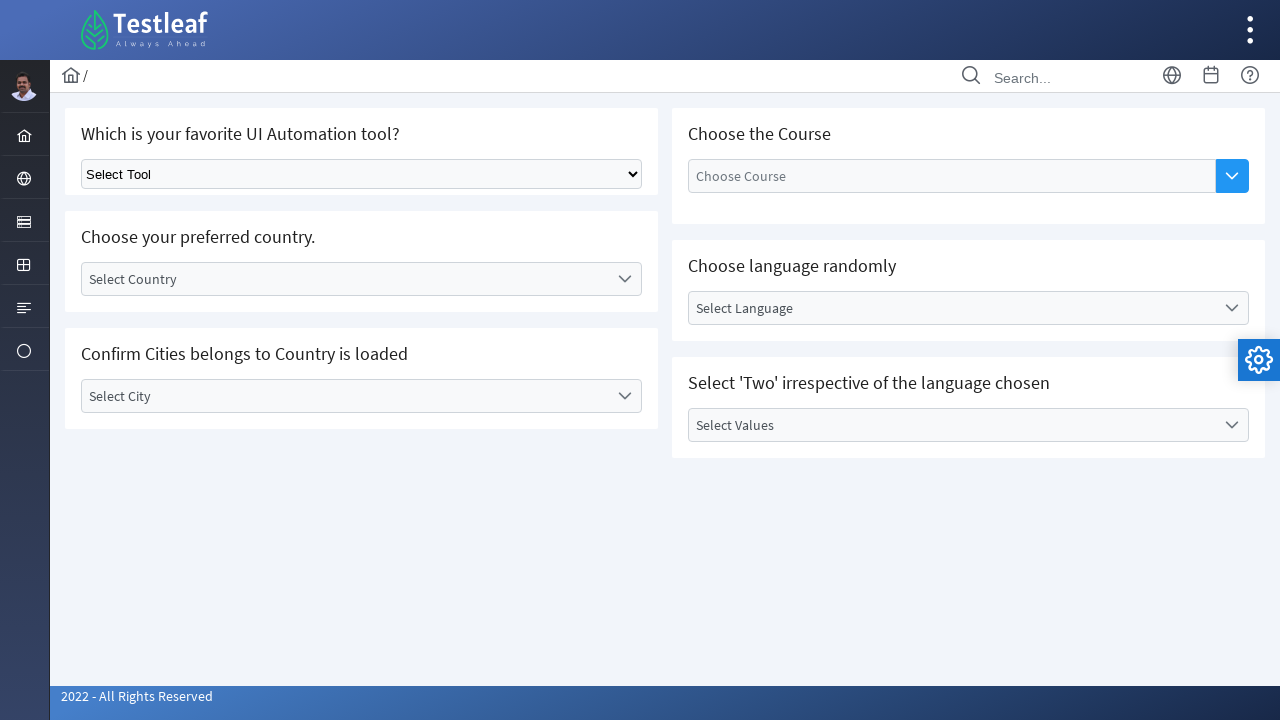

Selected option at index 2 from standard HTML select dropdown on select.ui-selectonemenu
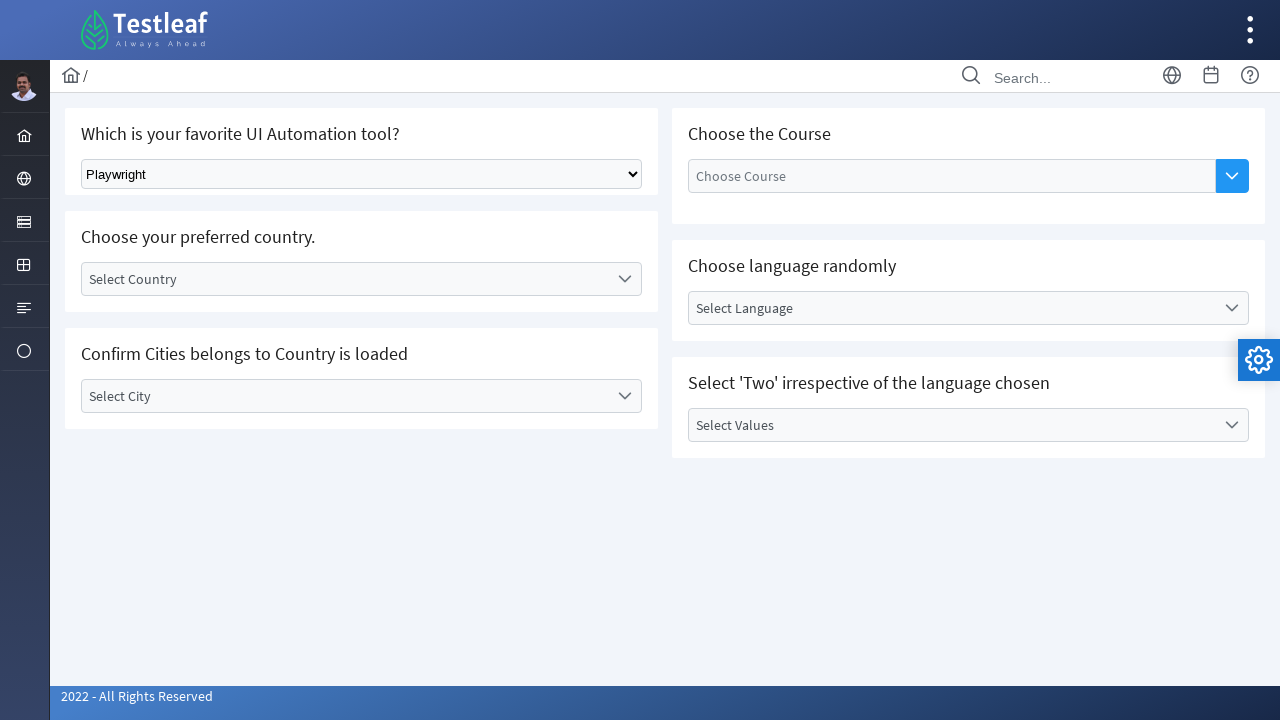

Clicked first custom dropdown trigger to open country selection at (624, 279) on (//div[@class='ui-selectonemenu-trigger ui-state-default ui-corner-right'])[1]
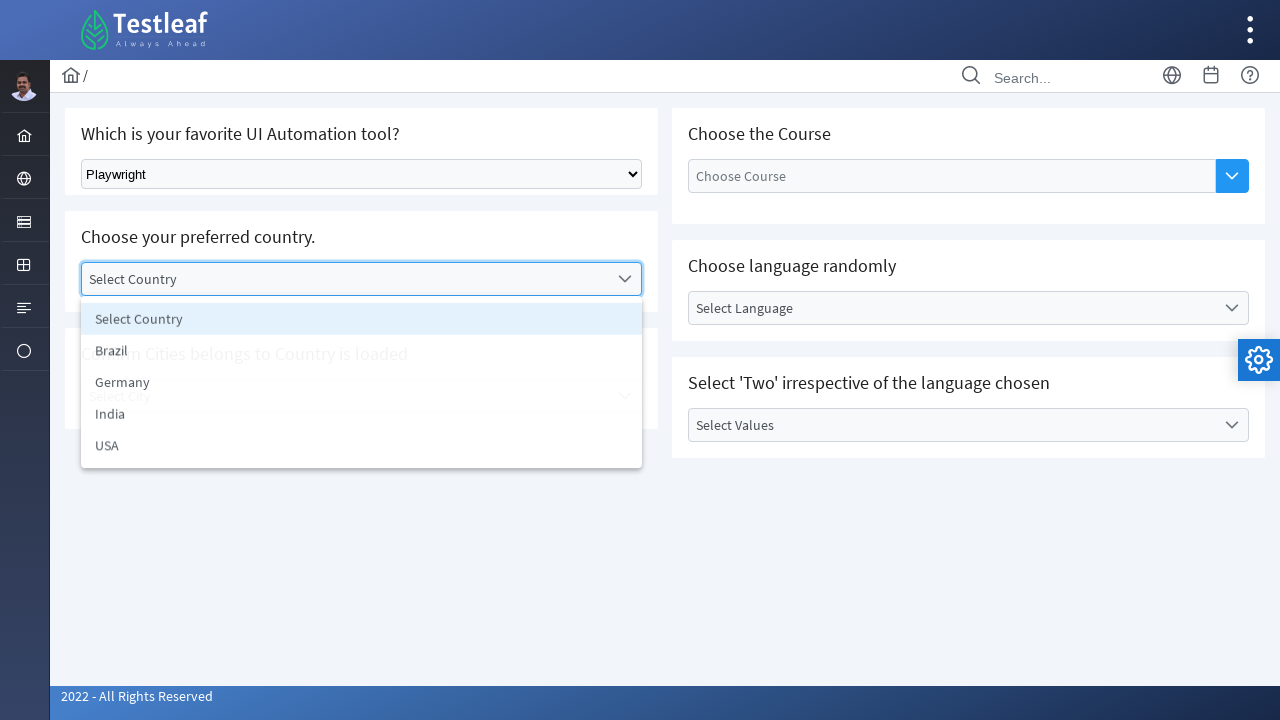

Selected India from custom dropdown at (362, 415) on xpath=//li[text()='India']
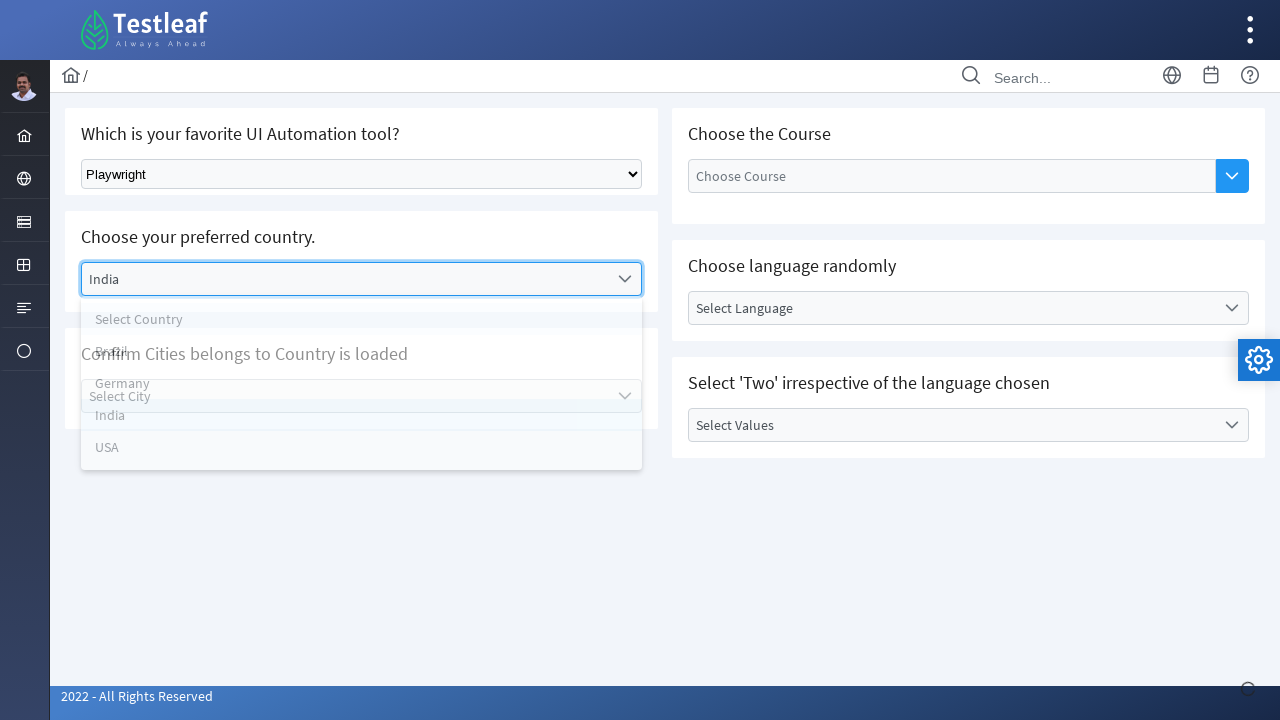

Clicked second dropdown label to open city selection at (345, 396) on (//label[@class='ui-selectonemenu-label ui-inputfield ui-corner-all'])[2]
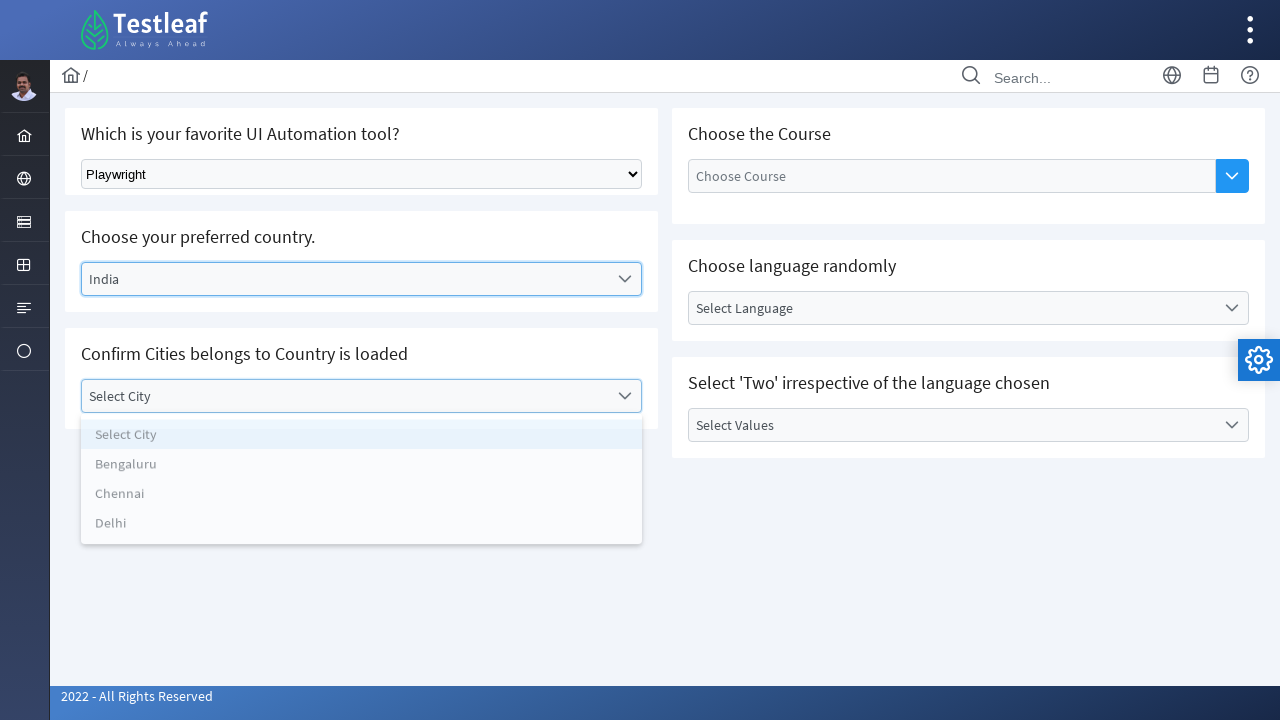

Selected Chennai from city dropdown at (362, 500) on xpath=//li[text()='Chennai']
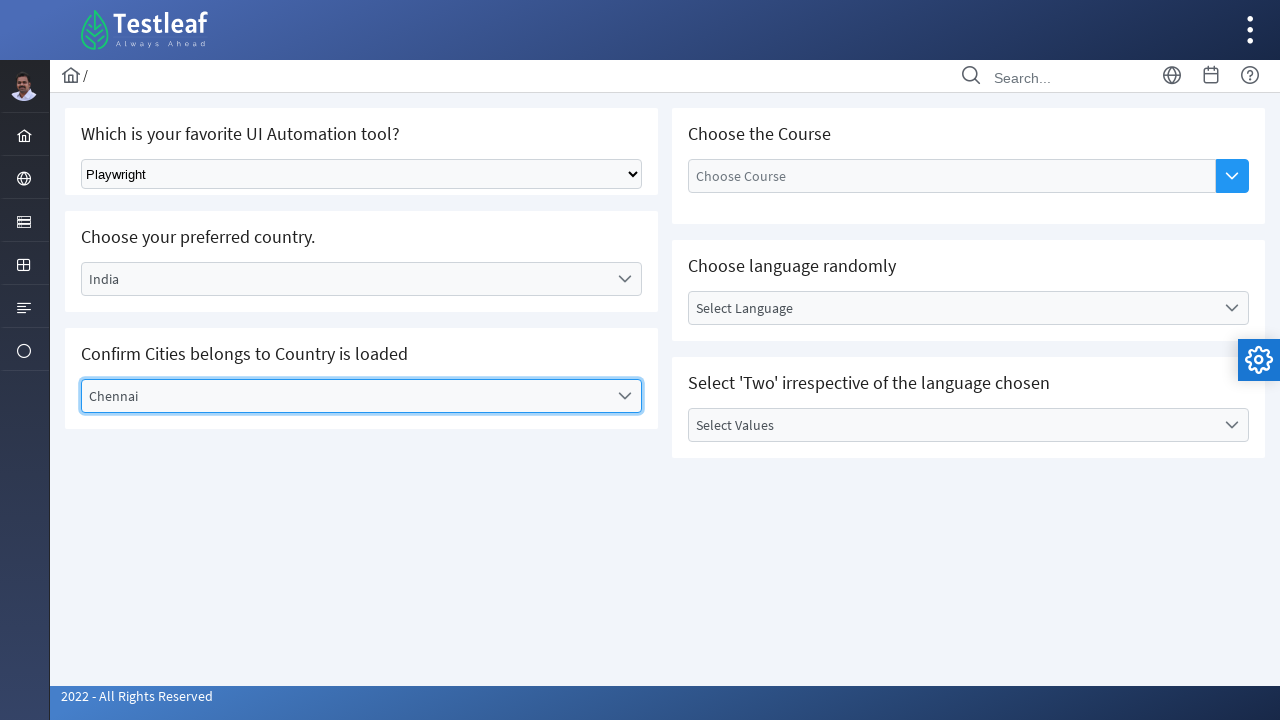

Clicked autocomplete dropdown button to reveal options at (1232, 176) on xpath=//button[@class='ui-autocomplete-dropdown ui-button ui-widget ui-state-def
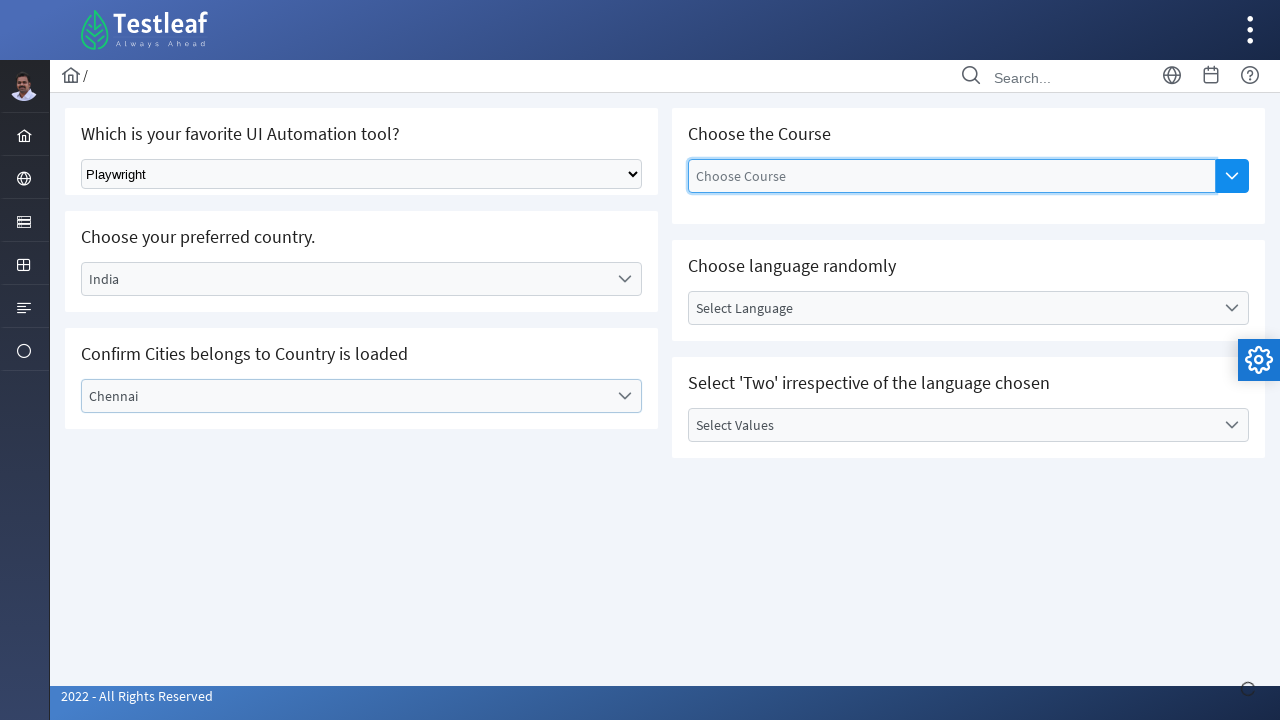

Selected Selenium WebDriver from autocomplete dropdown at (952, 278) on xpath=//li[text()='Selenium WebDriver']
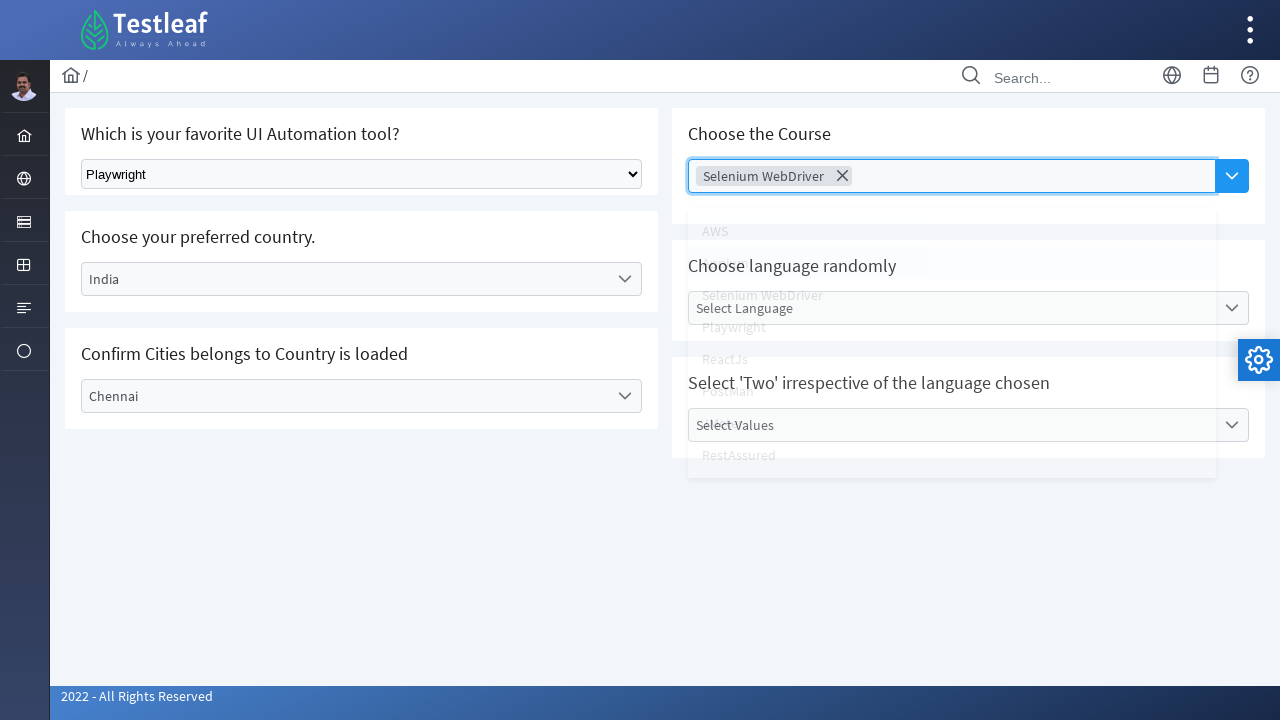

Clicked language dropdown label to open language selection at (952, 308) on xpath=//label[text()='Select Language']
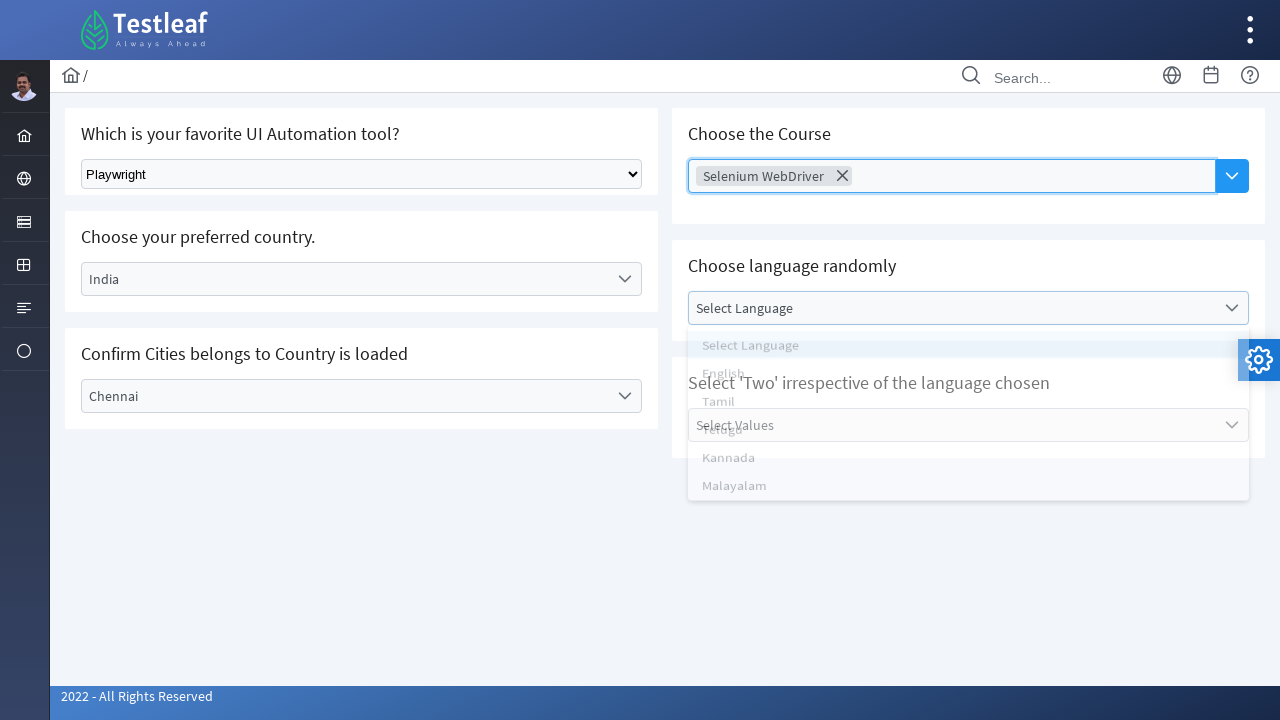

Selected Tamil from language dropdown at (968, 412) on xpath=//li[text()='Tamil']
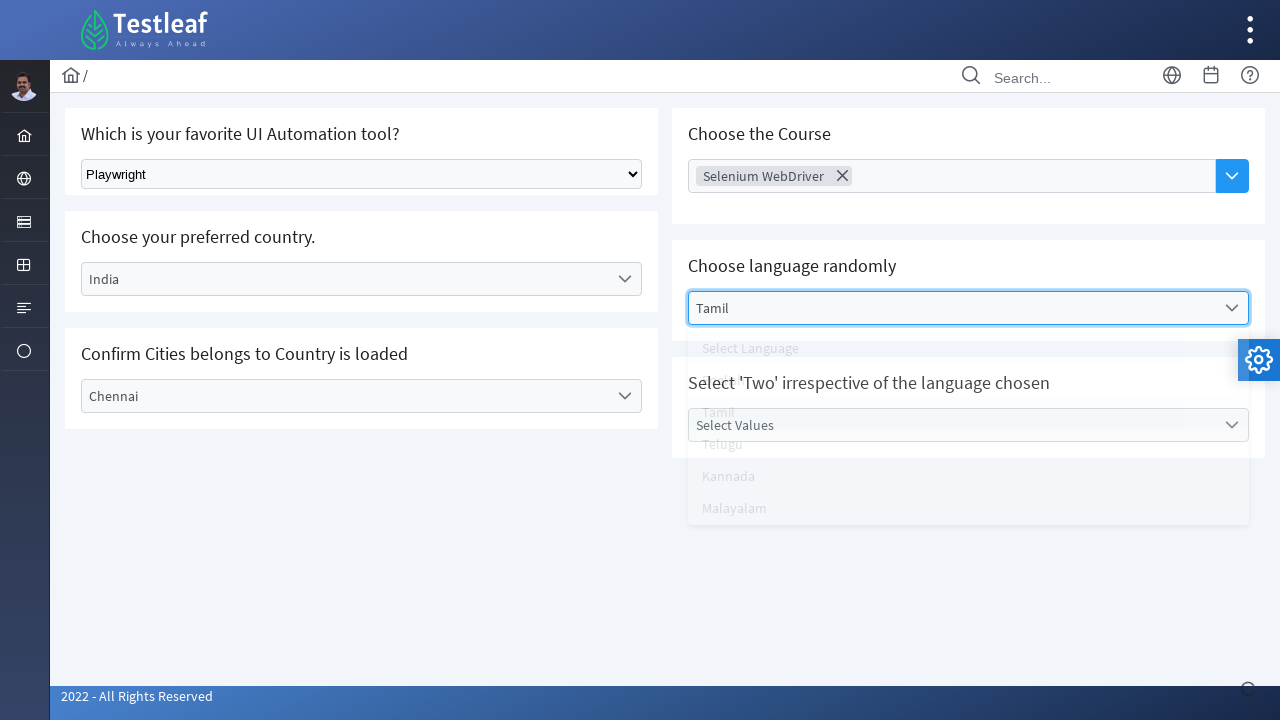

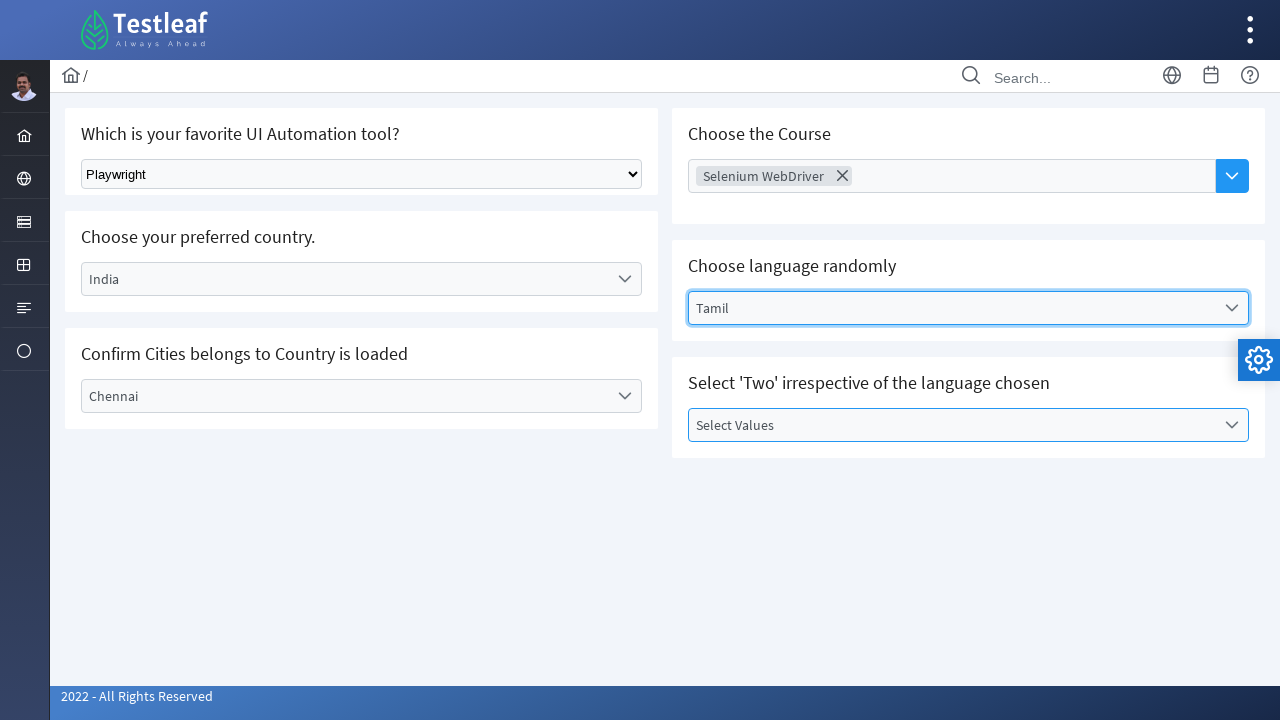